Tests dropdown functionality by selecting currency options using different selection methods (by index, by visible text), then interacts with a passenger count selector by clicking increment buttons and closing the panel.

Starting URL: https://rahulshettyacademy.com/dropdownsPractise/

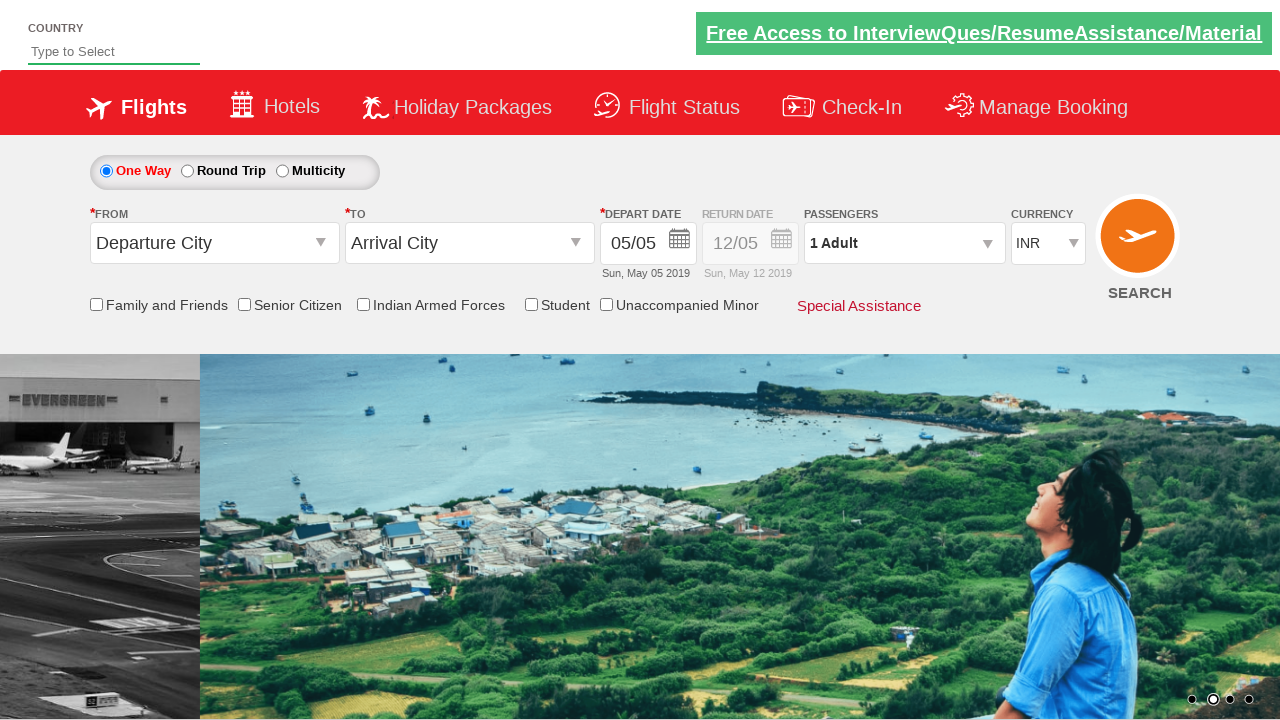

Selected currency by index 3 (4th option) on #ctl00_mainContent_DropDownListCurrency
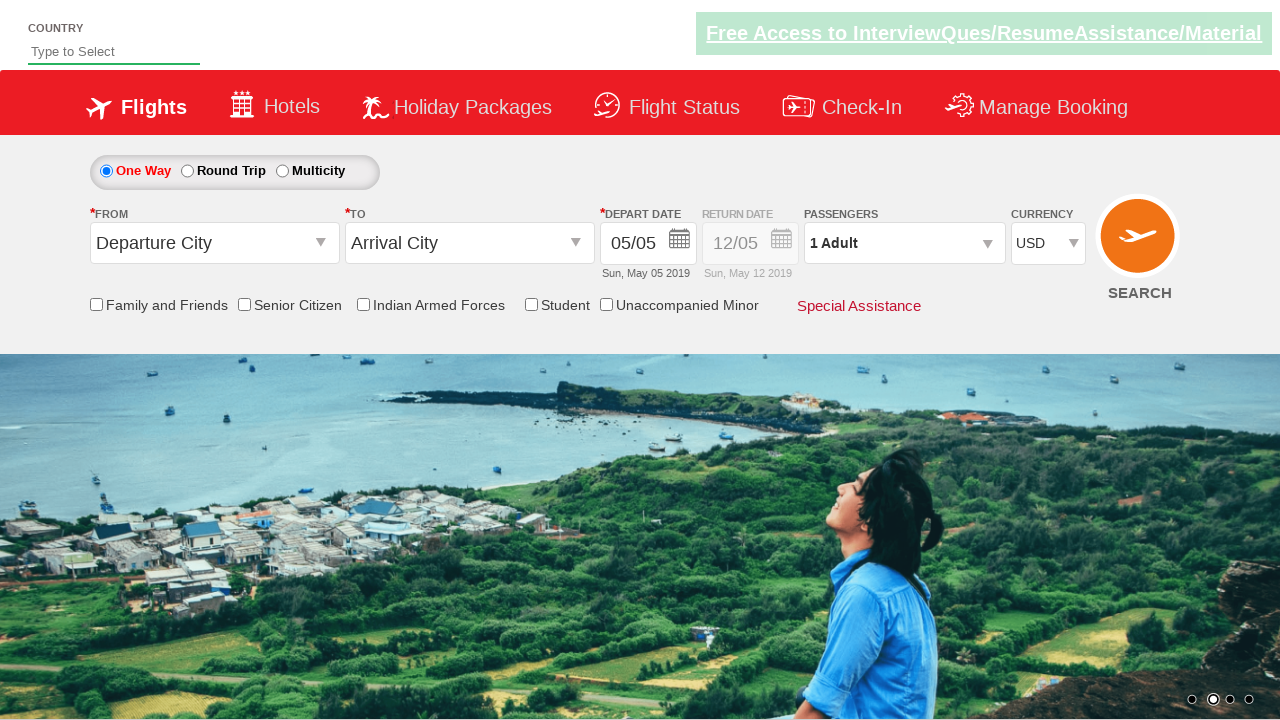

Waited 1 second for currency selection to process
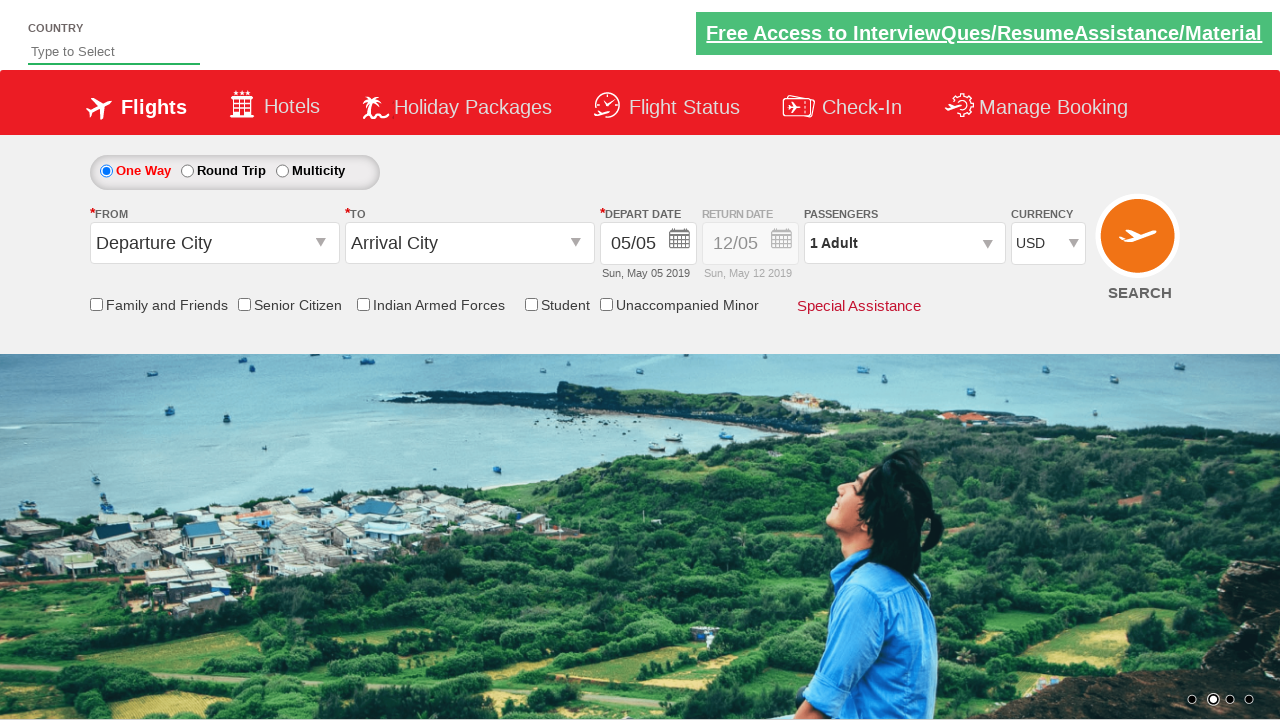

Selected currency 'AED' by visible text on #ctl00_mainContent_DropDownListCurrency
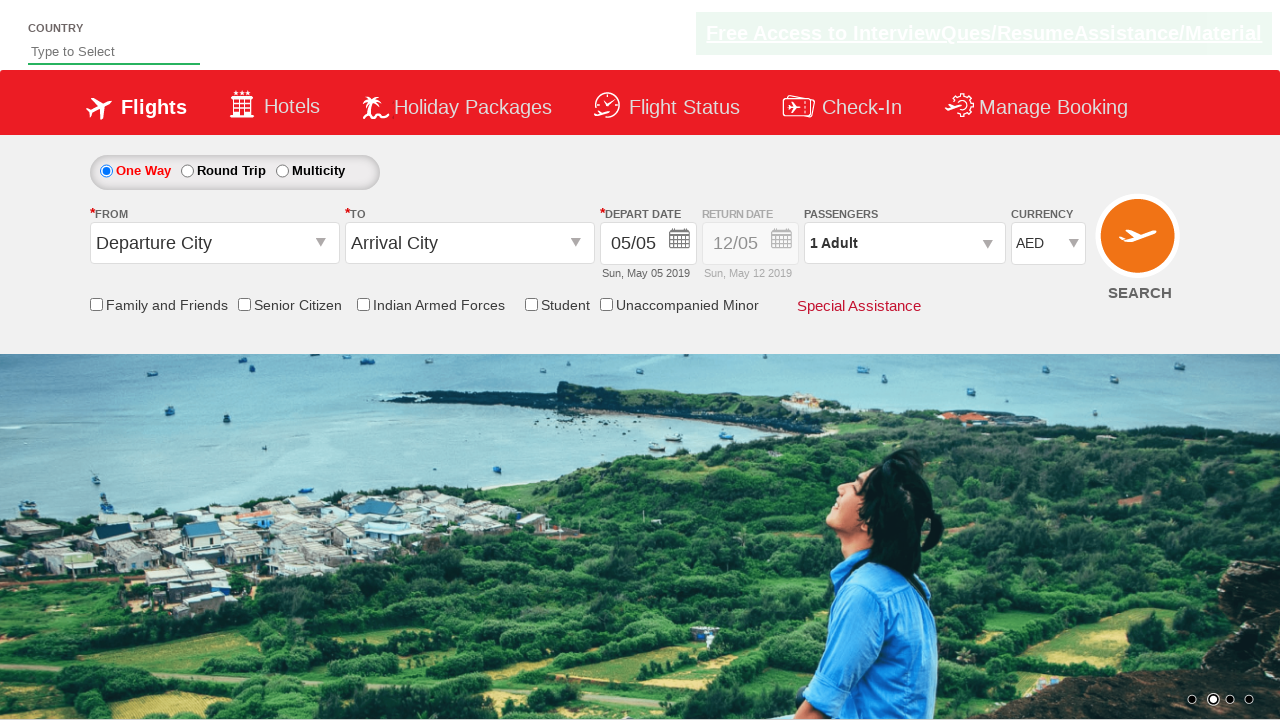

Clicked on passenger info dropdown at (904, 243) on #divpaxinfo
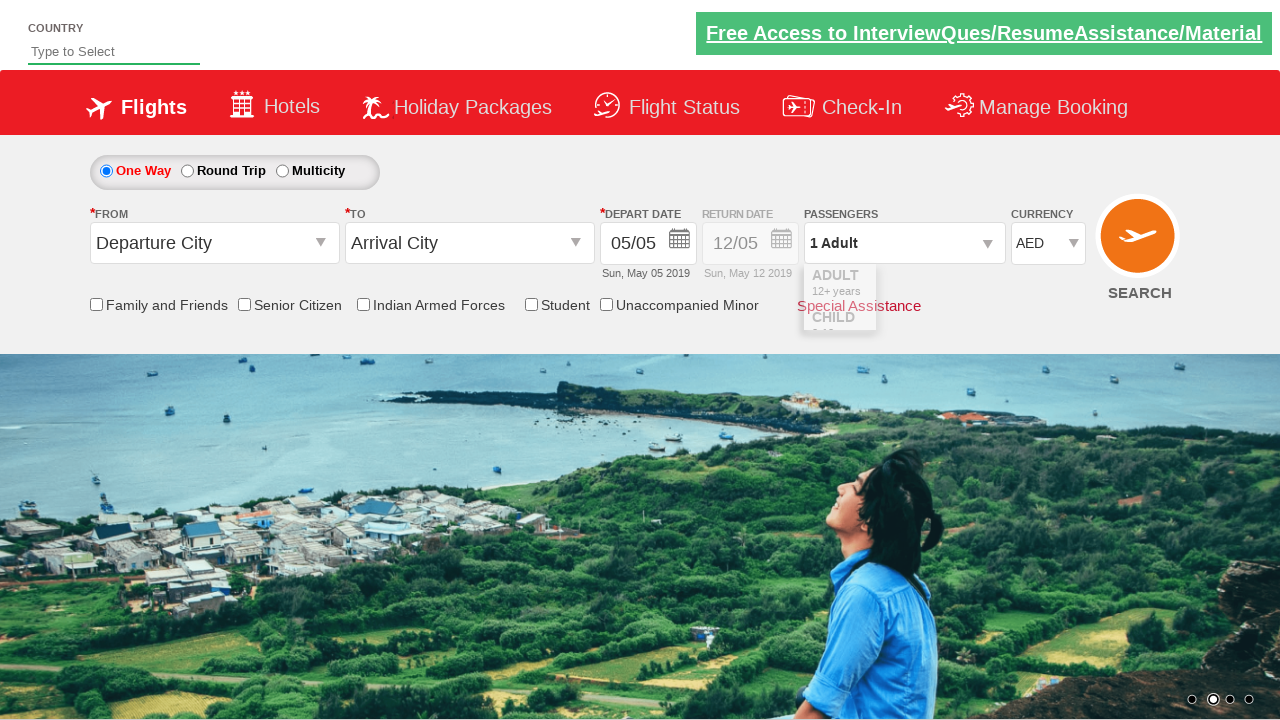

Clicked adult increment button (click 1 of 5) at (982, 288) on #hrefIncAdt
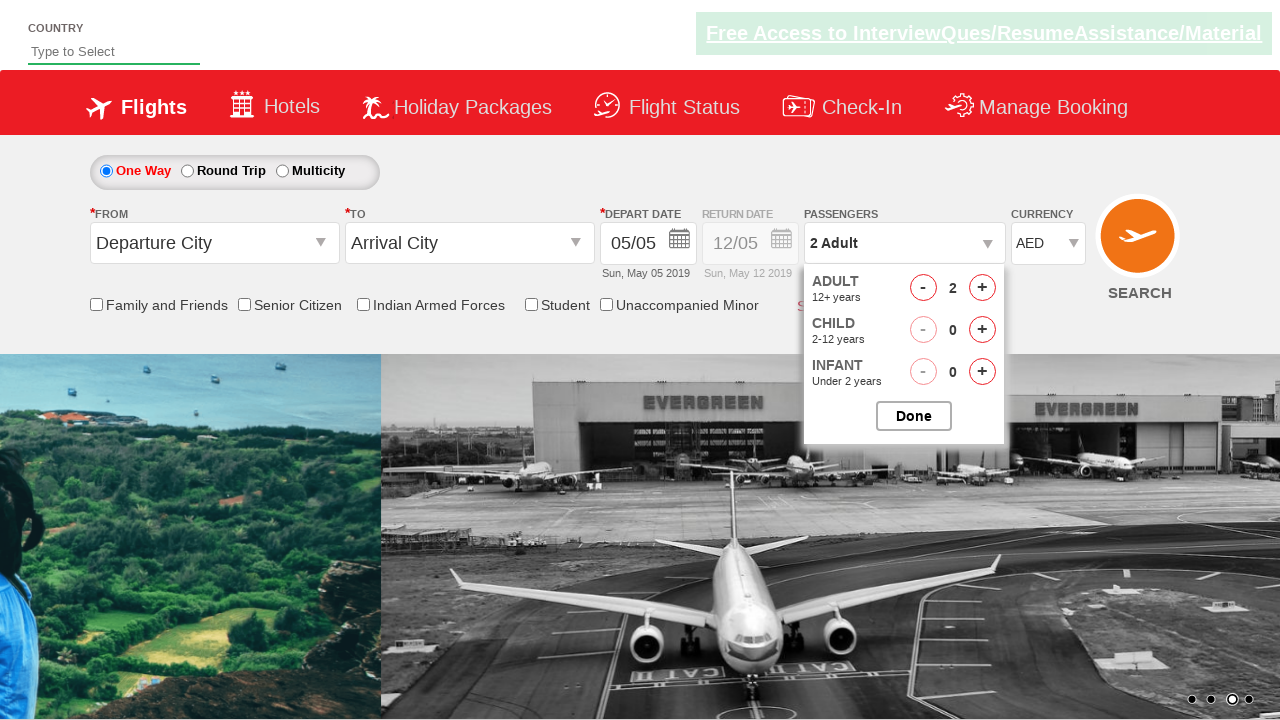

Clicked adult increment button (click 2 of 5) at (982, 288) on #hrefIncAdt
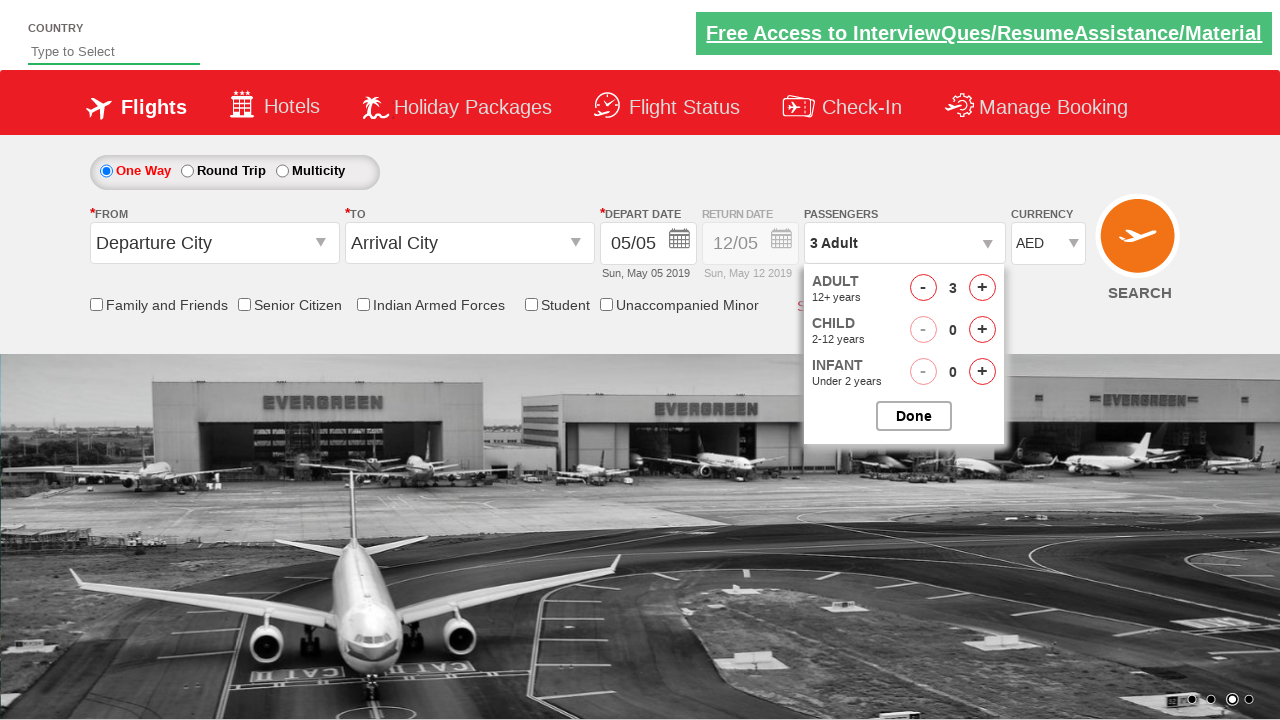

Clicked adult increment button (click 3 of 5) at (982, 288) on #hrefIncAdt
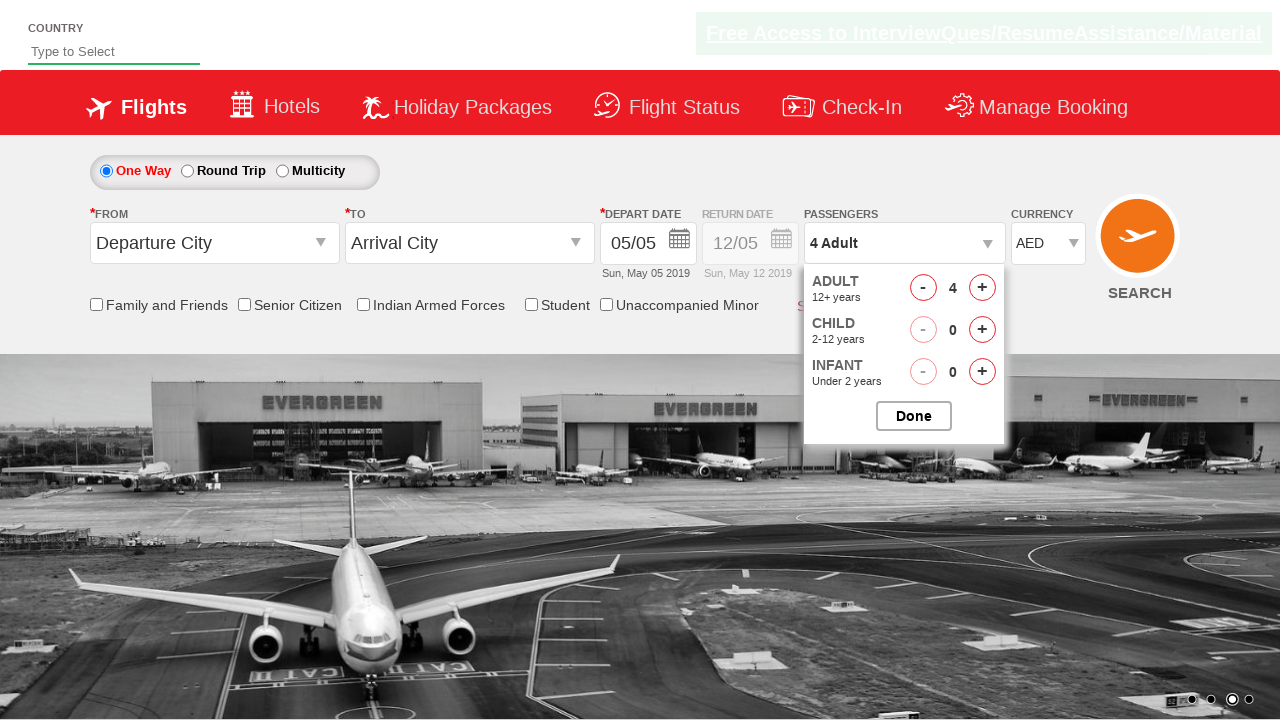

Clicked adult increment button (click 4 of 5) at (982, 288) on #hrefIncAdt
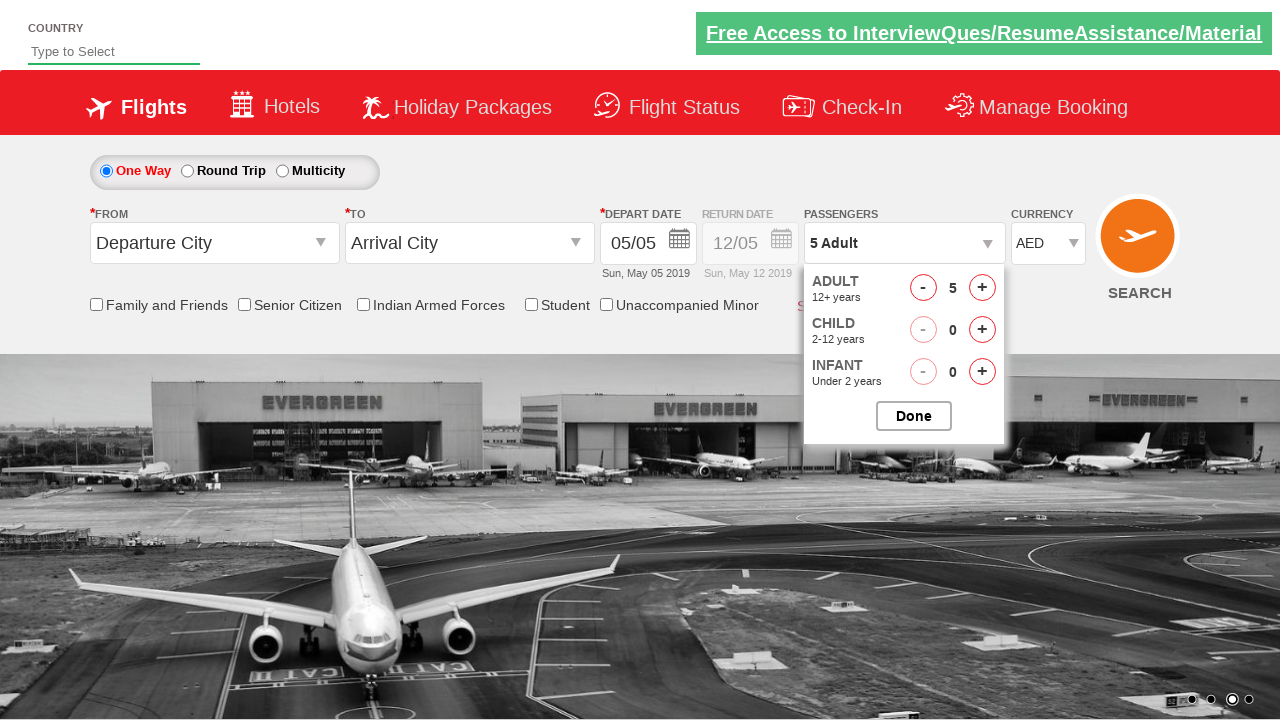

Clicked adult increment button (click 5 of 5) at (982, 288) on #hrefIncAdt
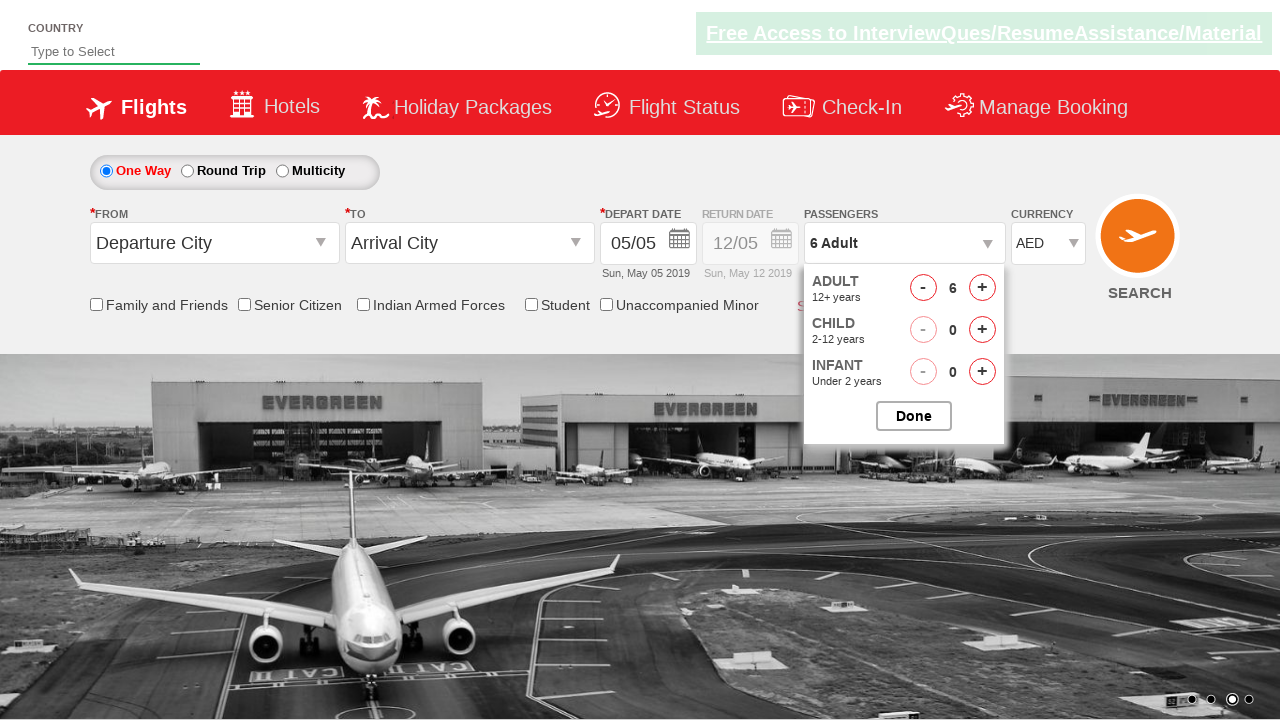

Closed the passenger options panel at (914, 416) on #btnclosepaxoption
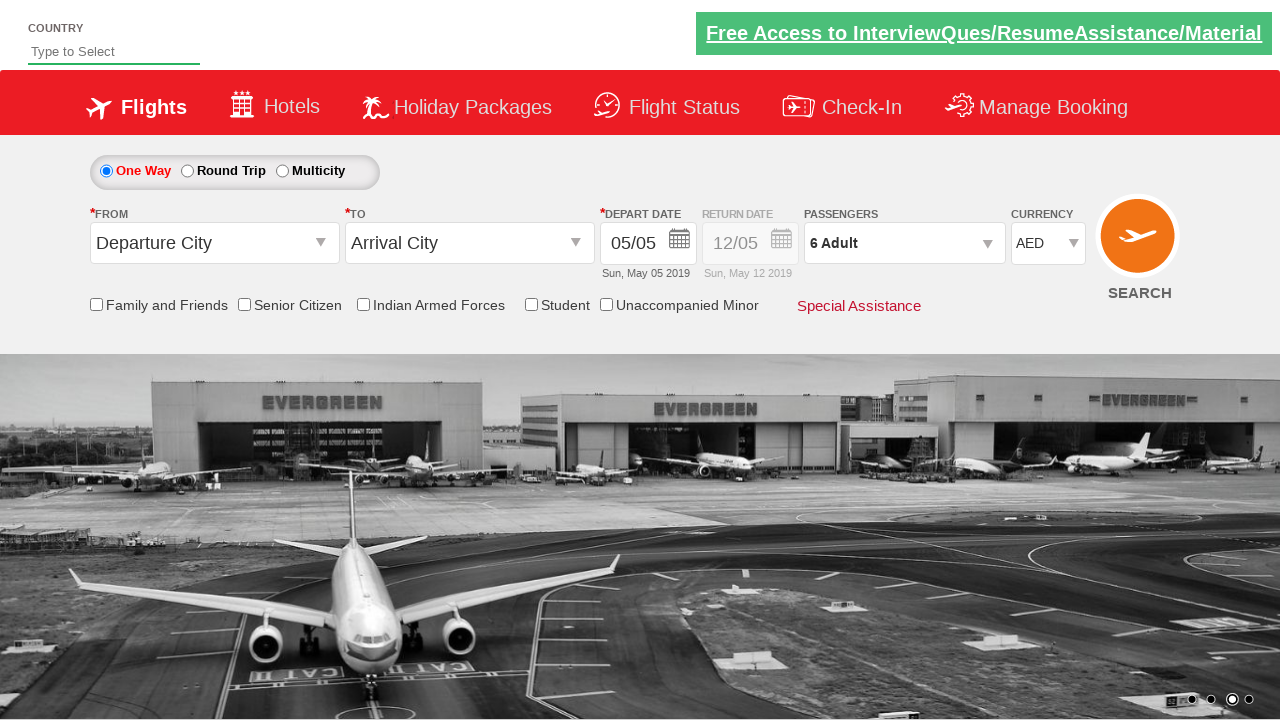

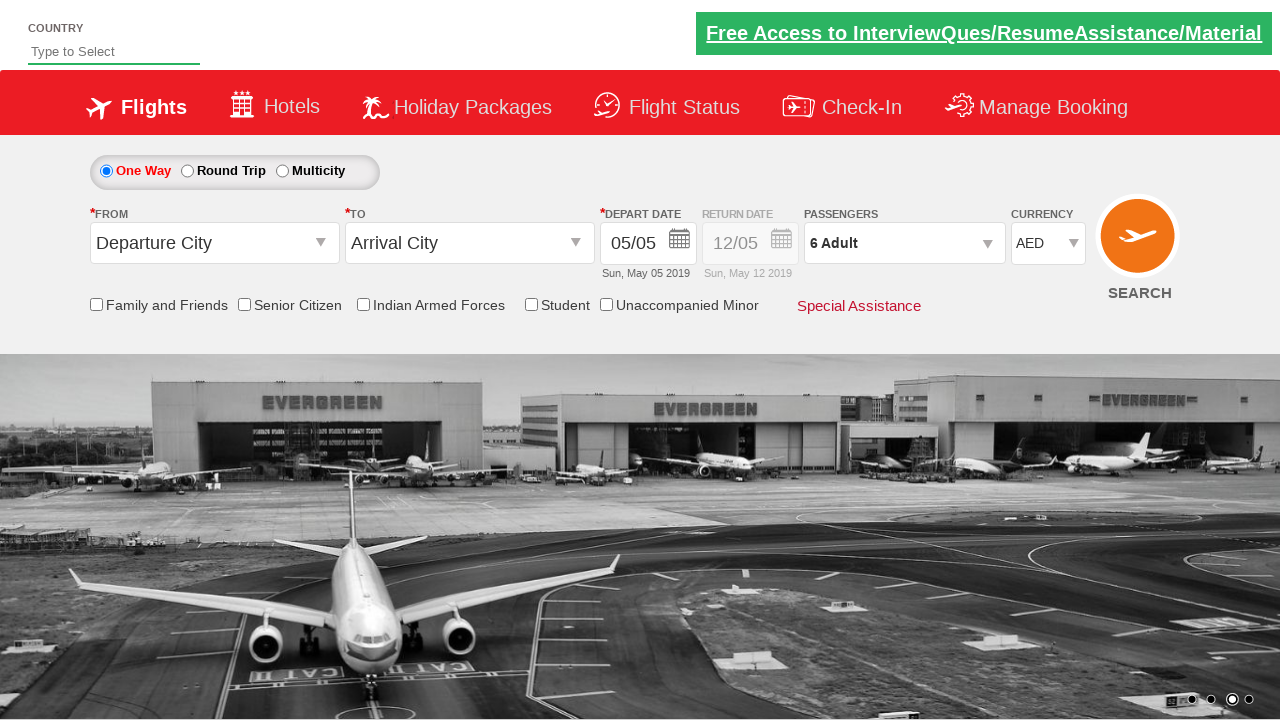